Tests dropdown selection functionality by selecting different options using various methods (by index, value, and visible text)

Starting URL: https://www.globalsqa.com/demo-site/select-dropdown-menu/

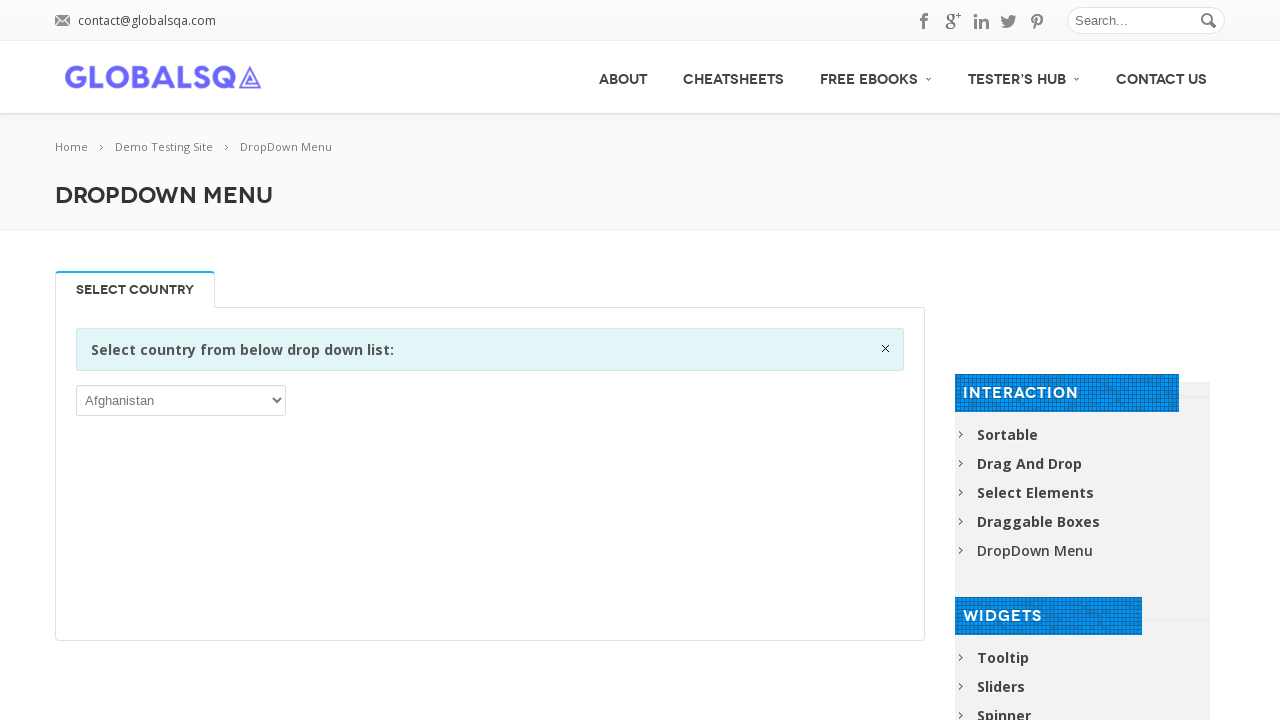

Waited for dropdown menu to be visible
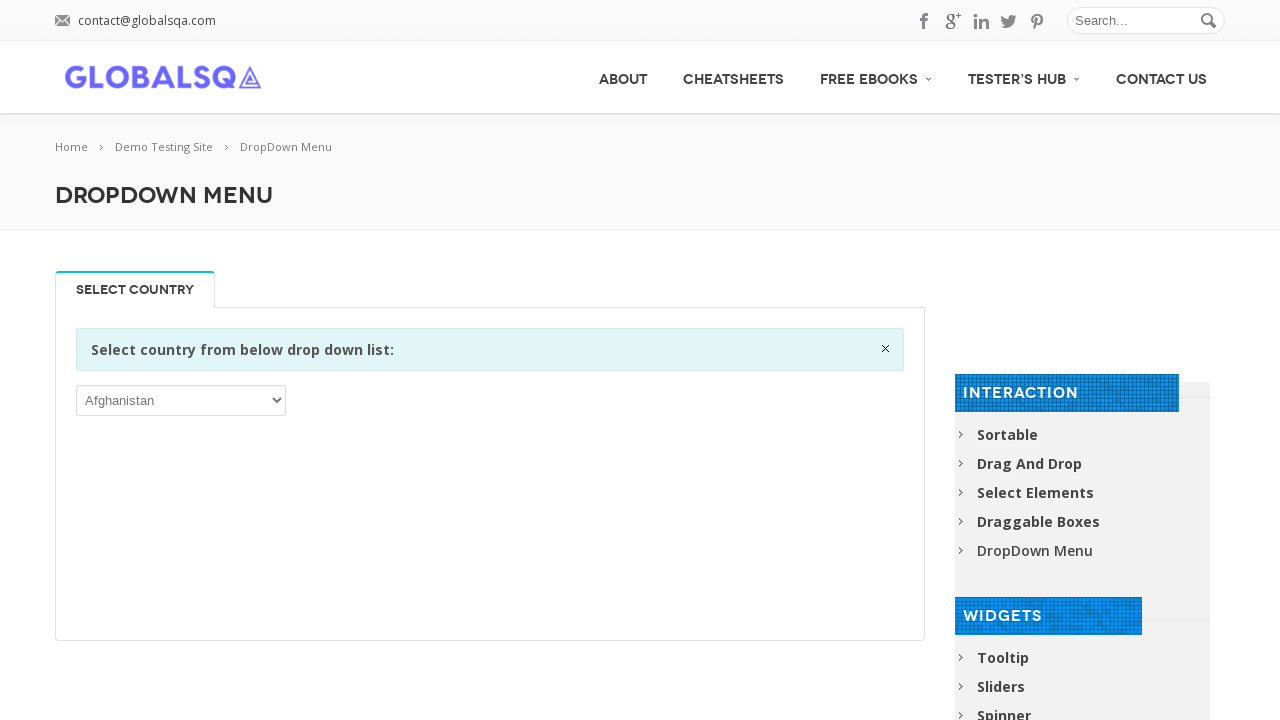

Selected dropdown option by index (4th option - index 3) on //div[@class='single_tab_div resp-tab-content resp-tab-content-active']//p//sele
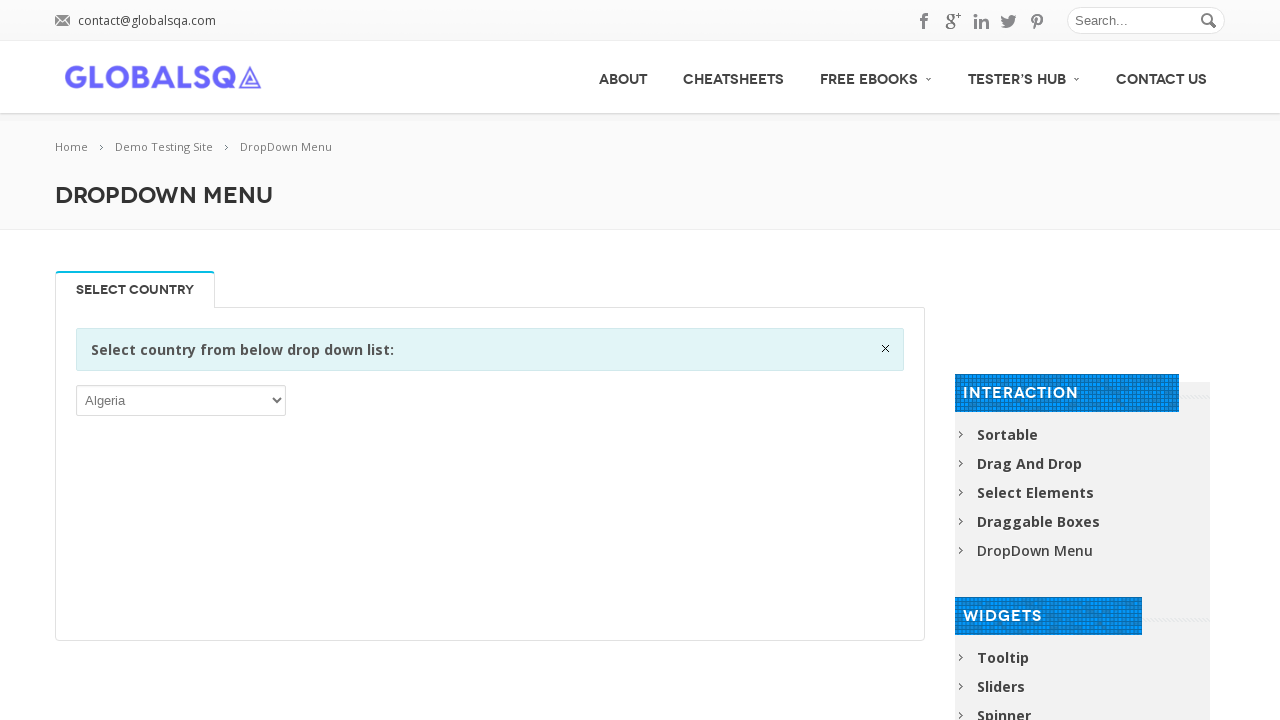

Selected dropdown option by value 'ZWE' (Zimbabwe) on //div[@class='single_tab_div resp-tab-content resp-tab-content-active']//p//sele
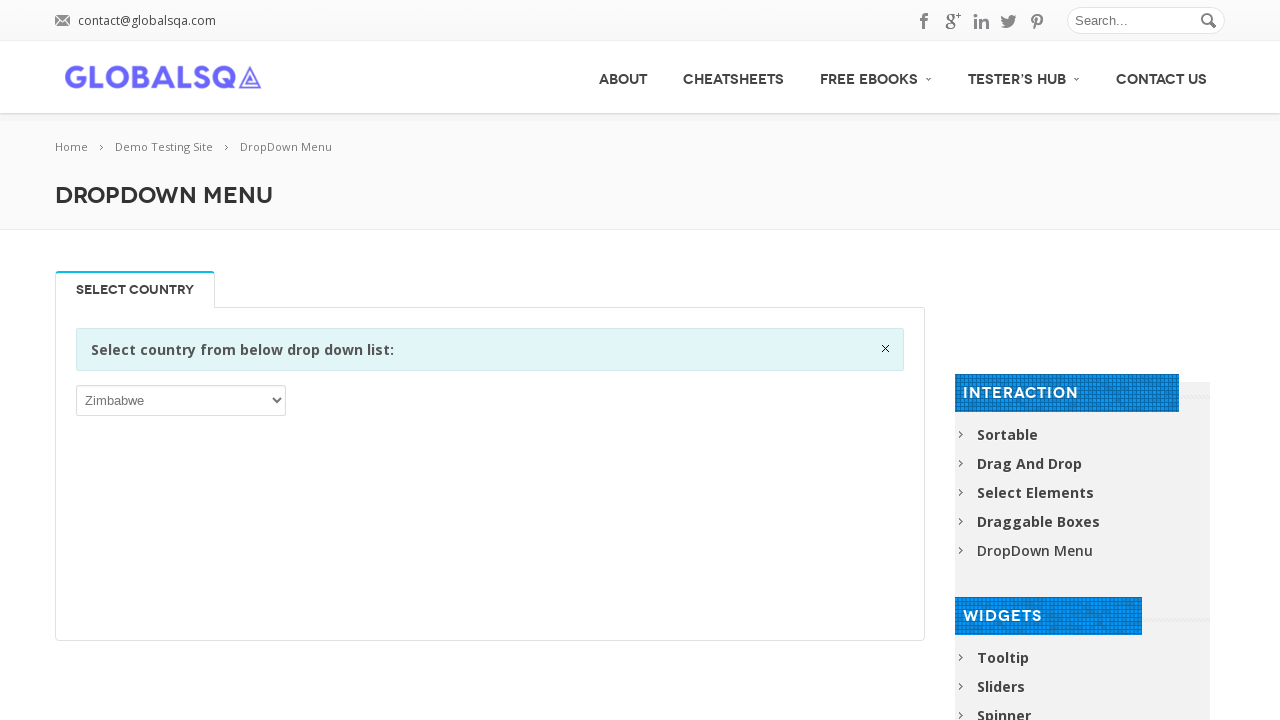

Selected dropdown option by visible text 'India' on //div[@class='single_tab_div resp-tab-content resp-tab-content-active']//p//sele
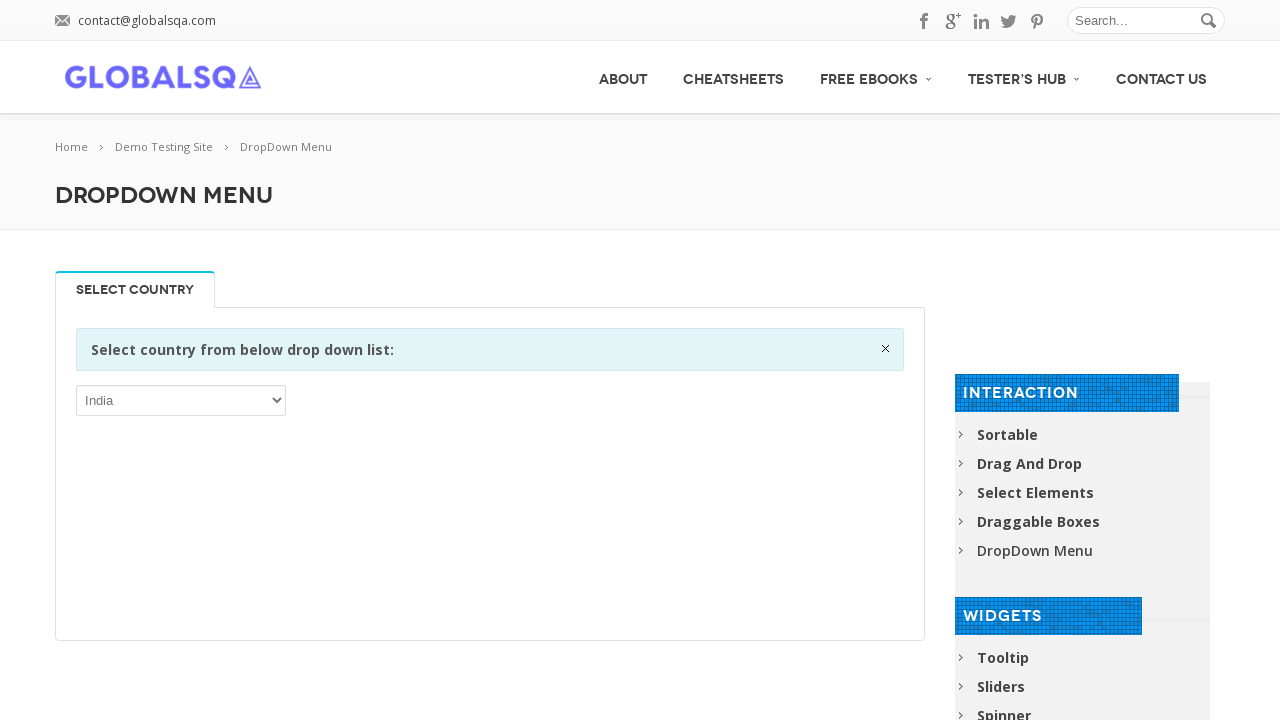

Selected first dropdown option (index 0) on //div[@class='single_tab_div resp-tab-content resp-tab-content-active']//p//sele
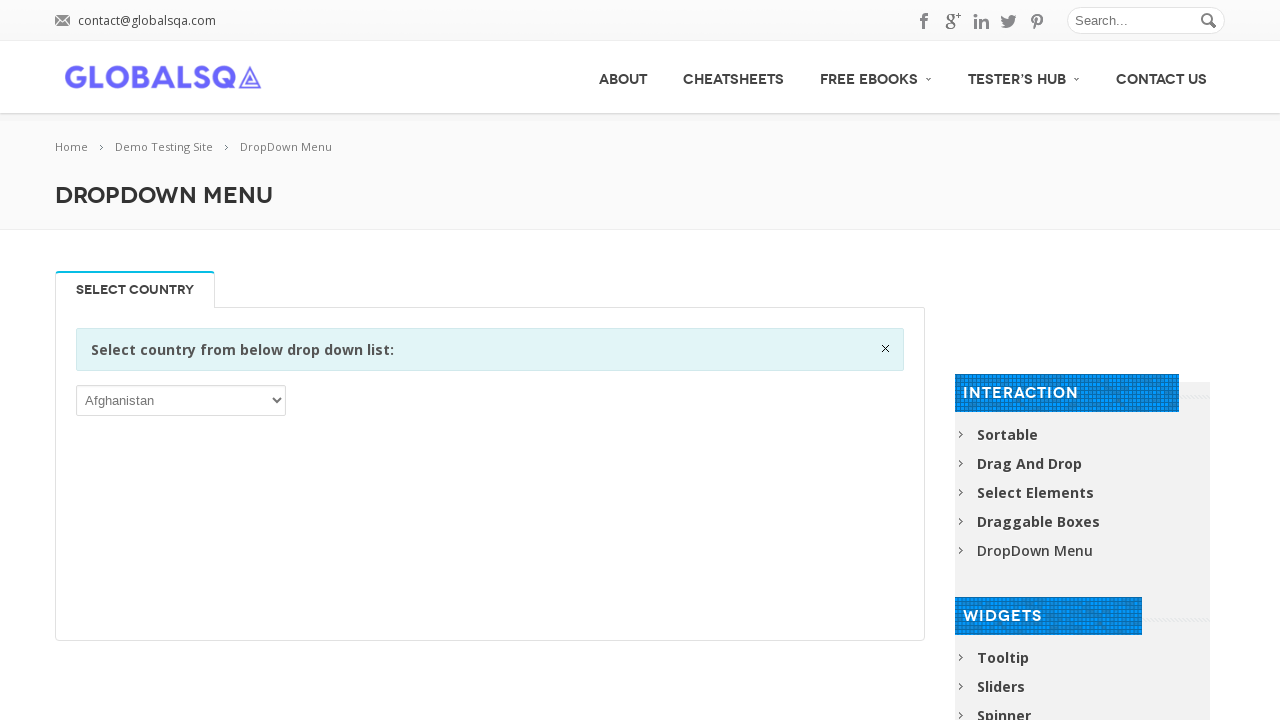

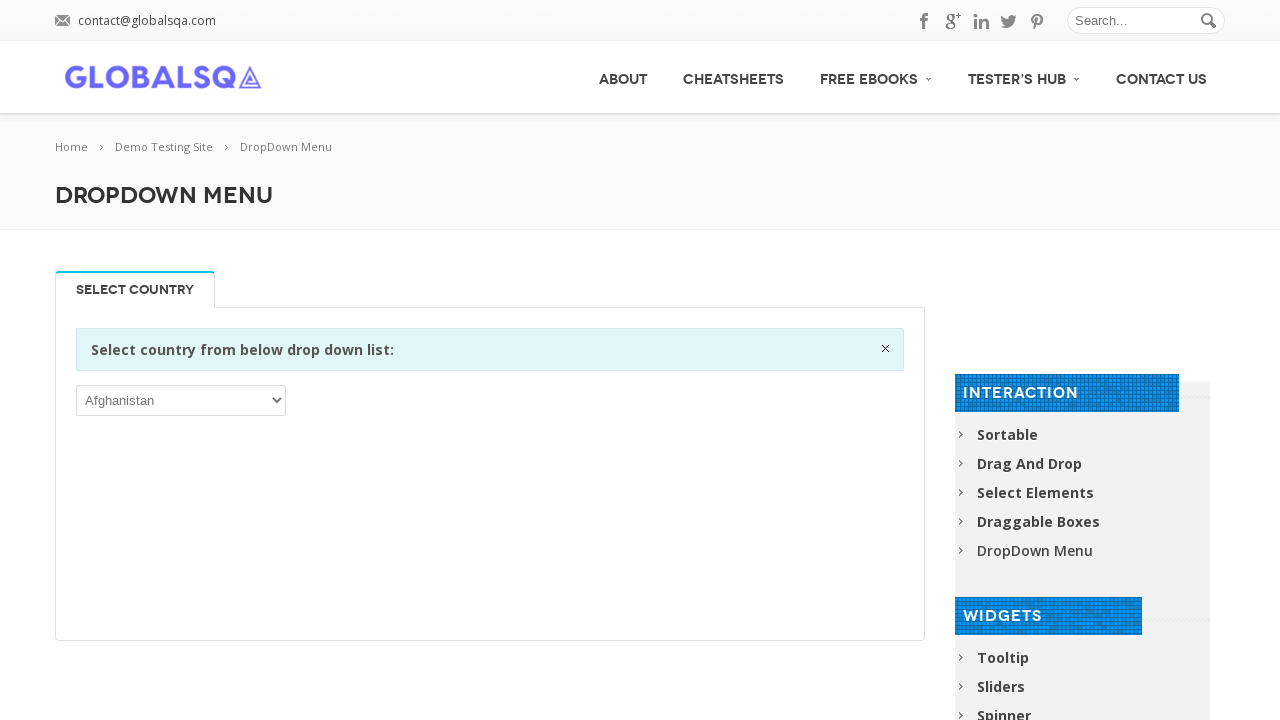